Tests browser action capabilities including right-click context menu interaction, double-click events, and keyboard modifier key presses across multiple demo pages (jQuery contextMenu, W3Schools double-click demo, and W3Schools key event demo).

Starting URL: https://swisnl.github.io/jQuery-contextMenu/demo.html

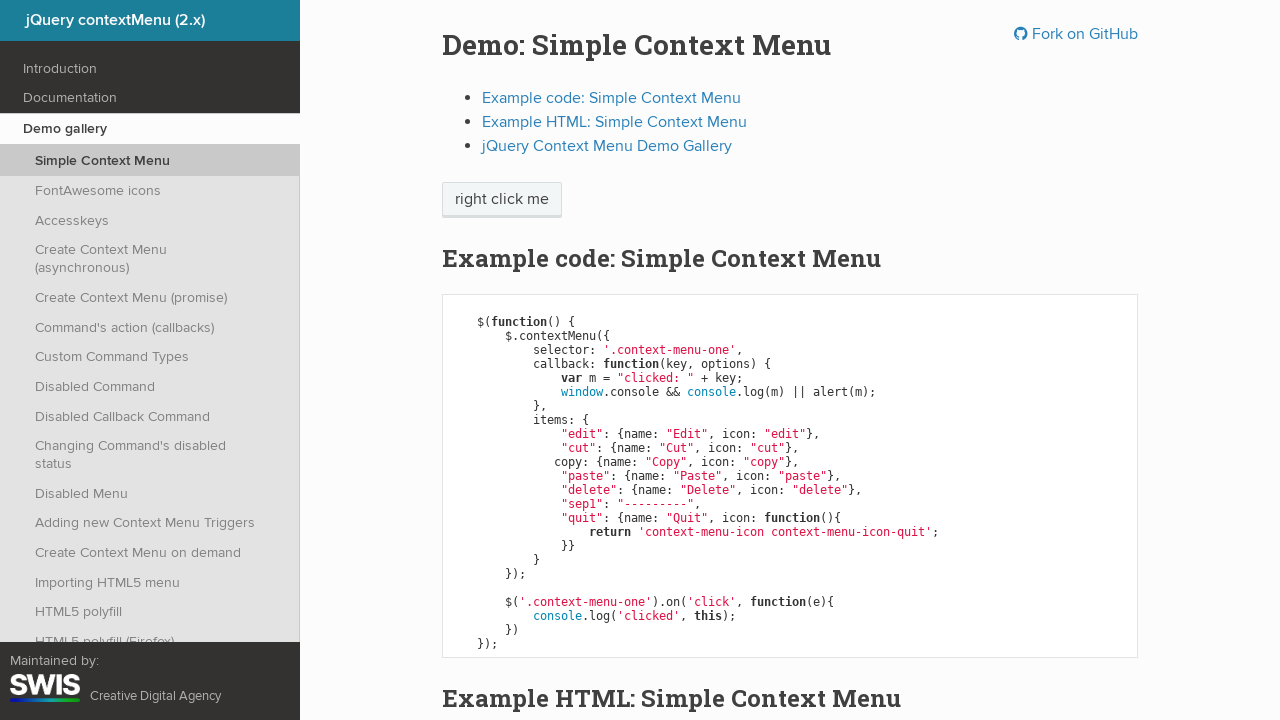

Right-clicked on 'right click me' element to open context menu at (502, 200) on //span[text()='right click me']
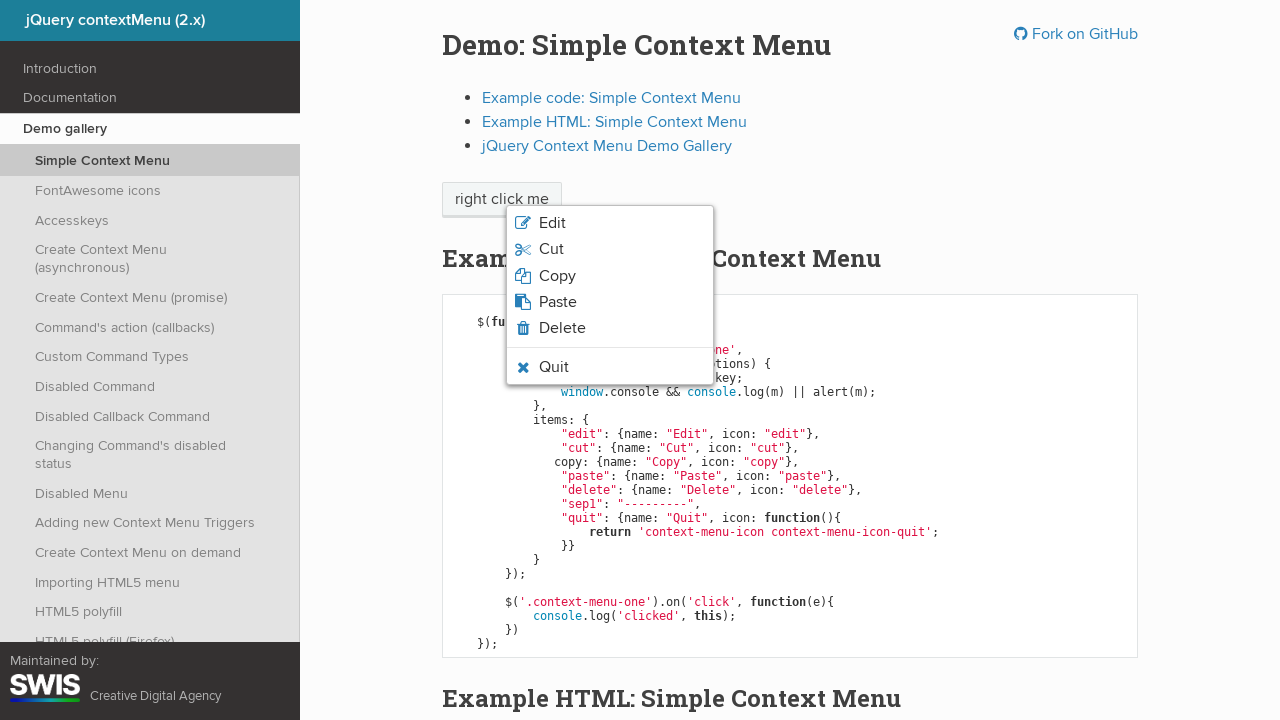

Clicked 'Paste' option from context menu at (558, 302) on xpath=//span[text()='Paste']
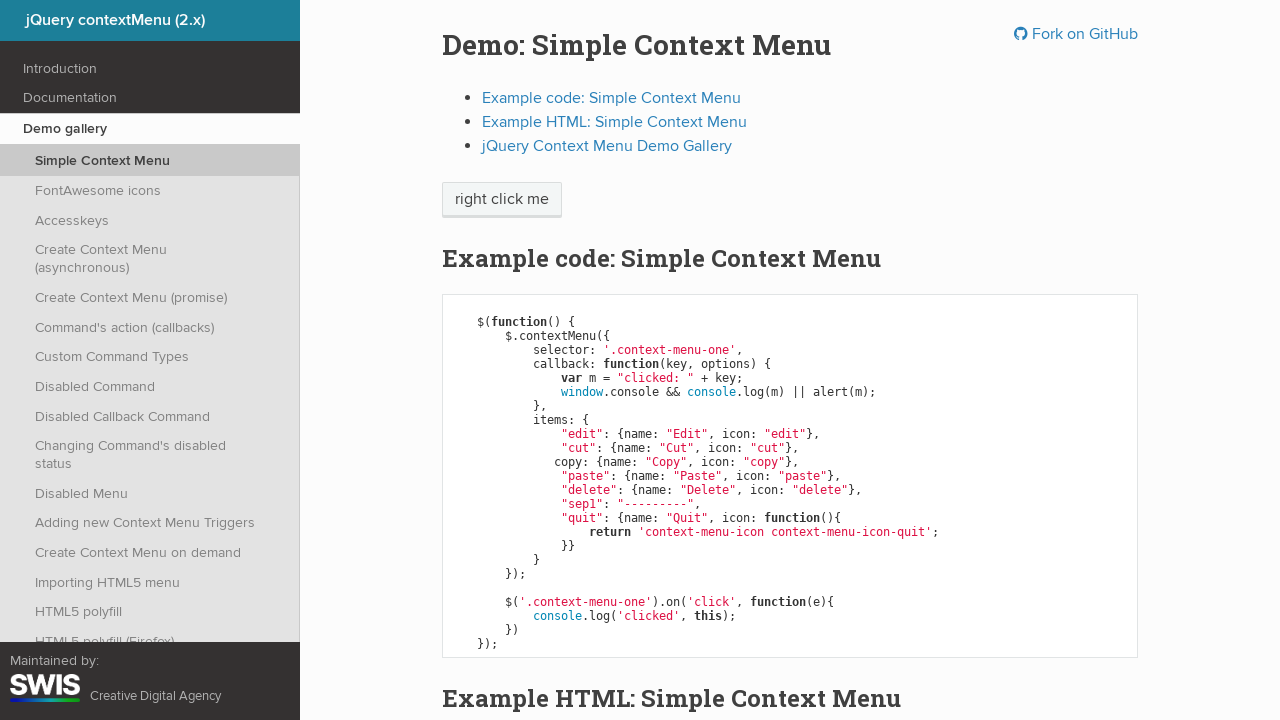

Set up dialog handler to accept alerts
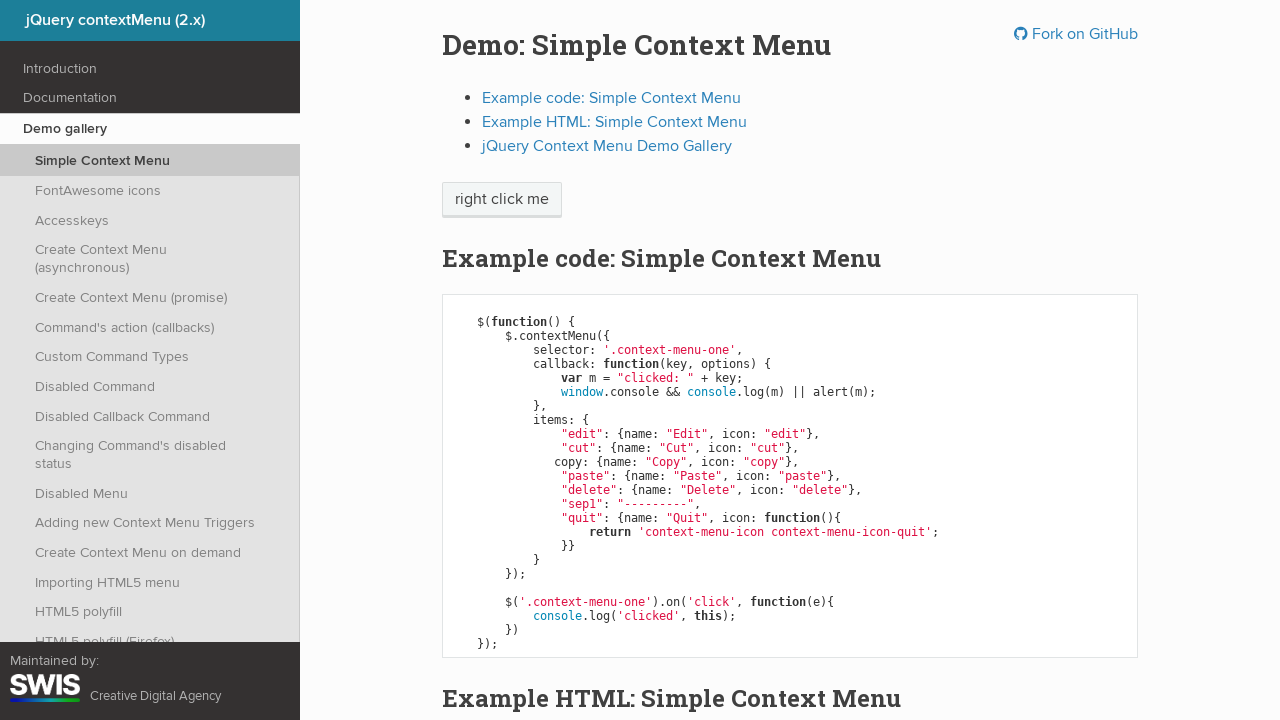

Waited 500ms for alert to process
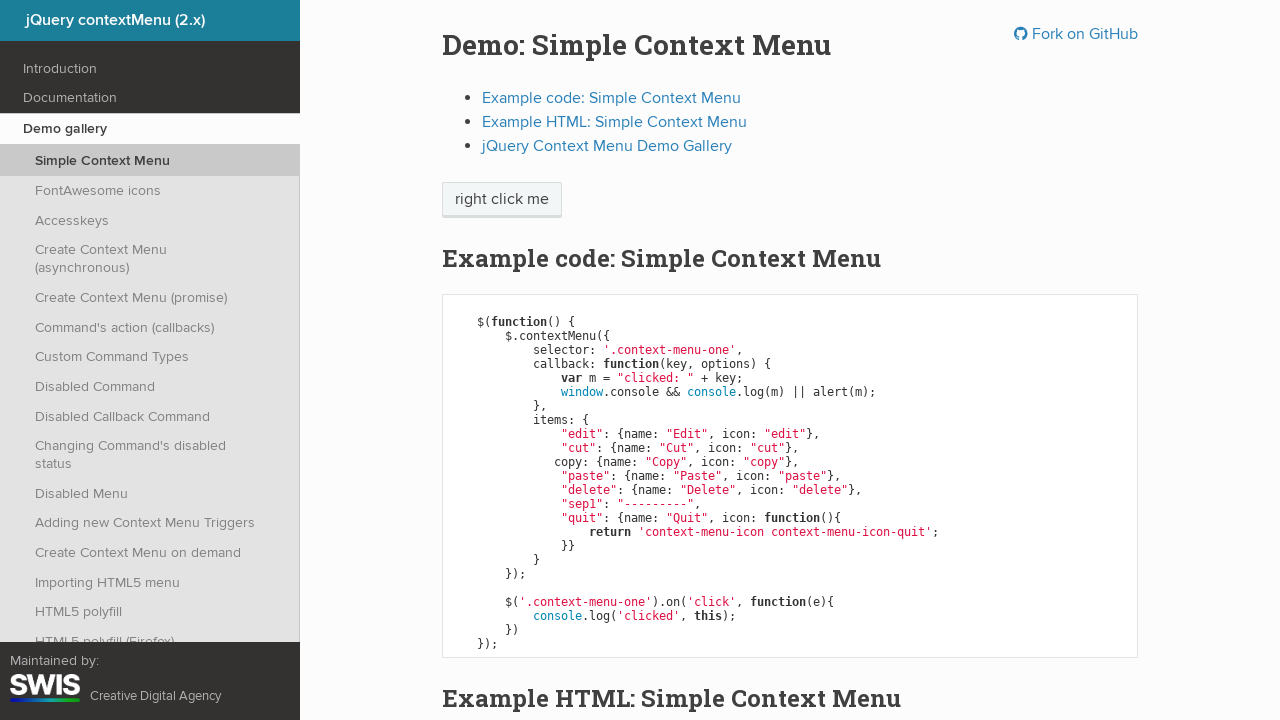

Navigated to W3Schools jQuery double-click demo page
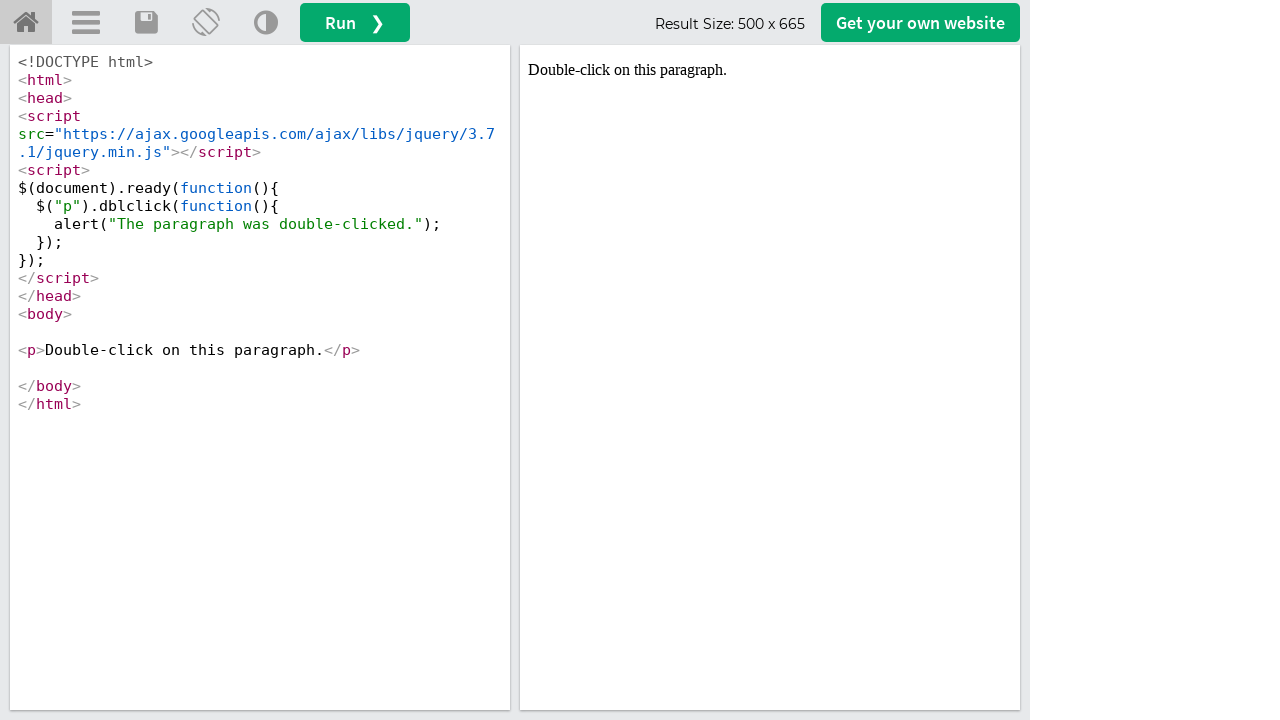

Located iframe element for demo content
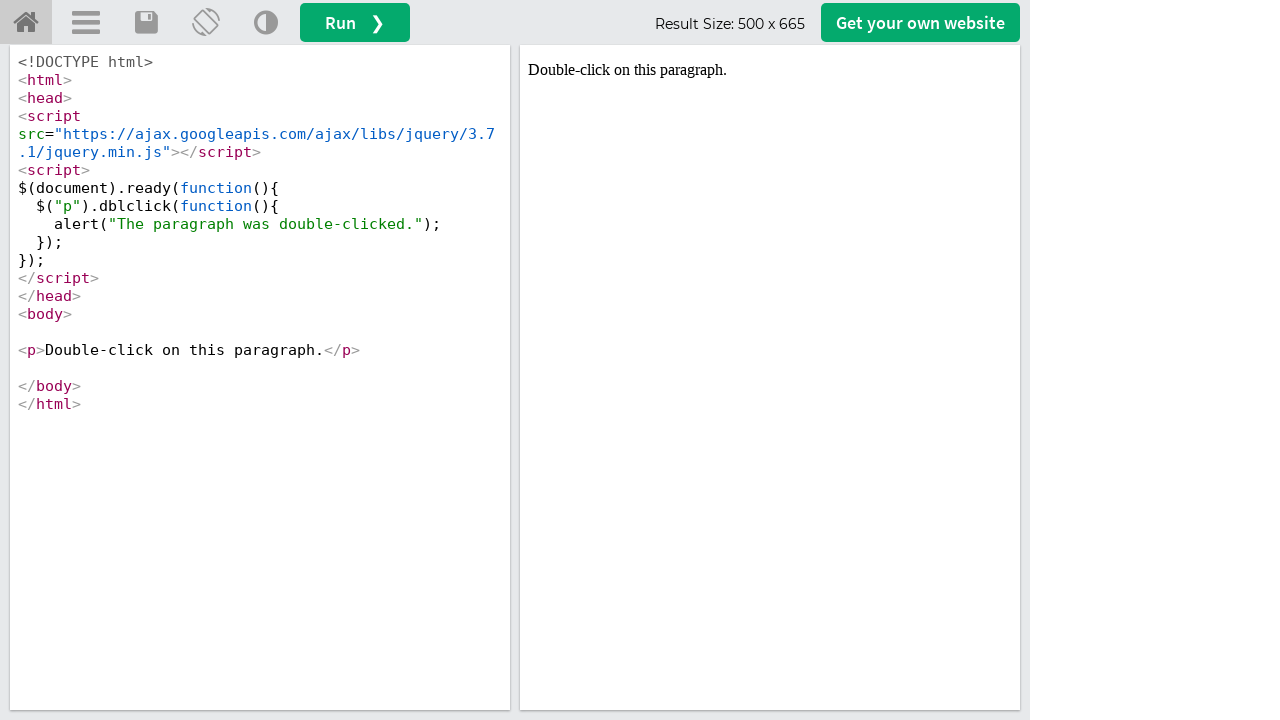

Double-clicked on paragraph element in iframe at (770, 70) on #iframeResult >> internal:control=enter-frame >> xpath=//p[text()='Double-click 
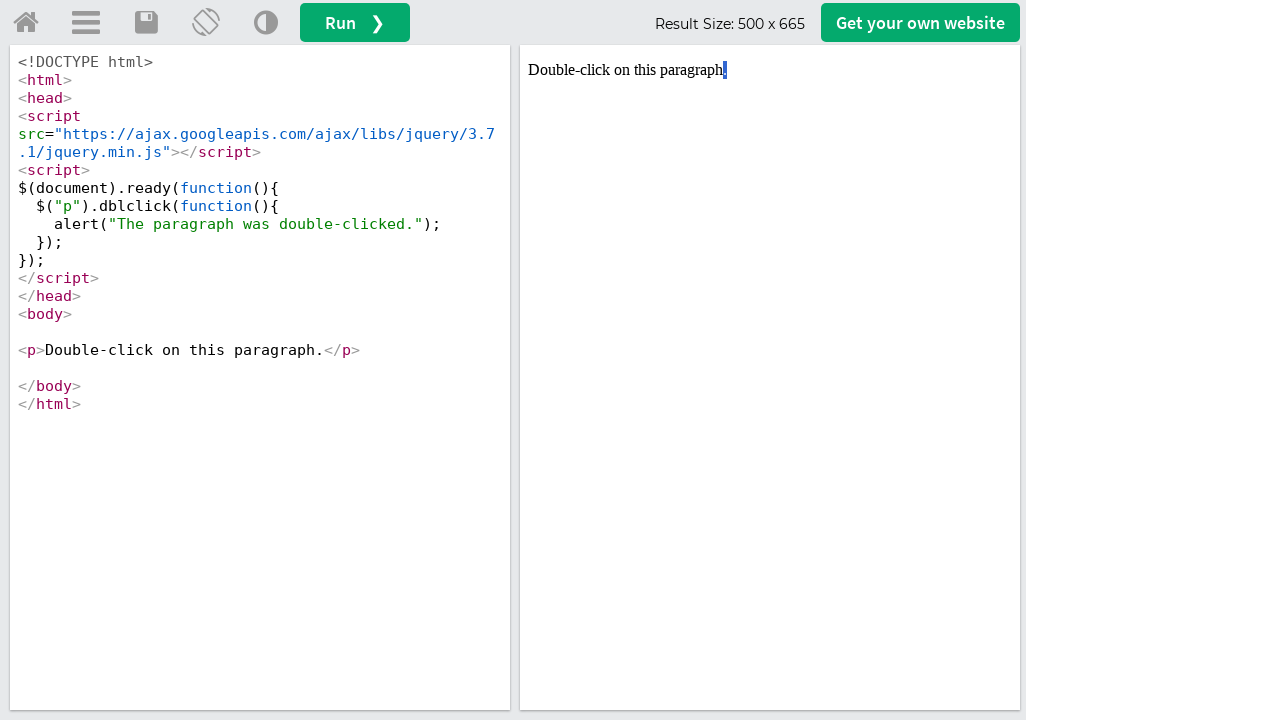

Waited 500ms for double-click alert to appear
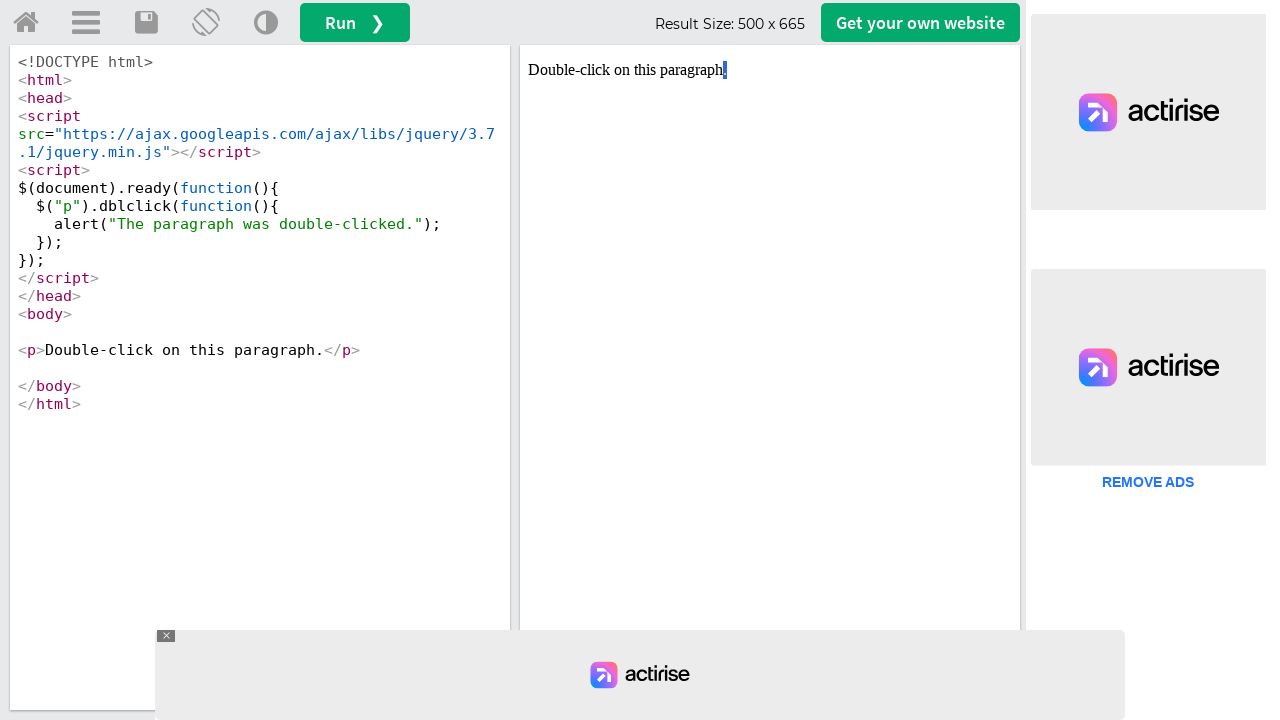

Navigated to W3Schools keyboard event demo page
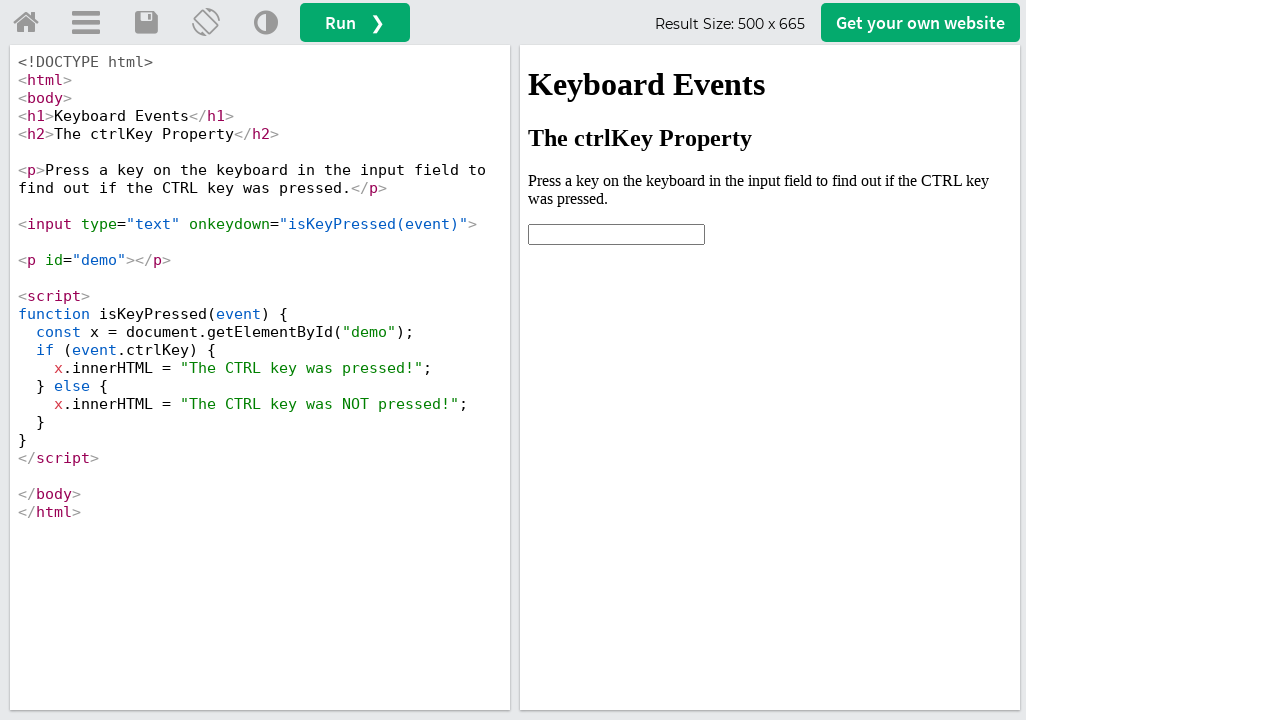

Located iframe element for keyboard event demo
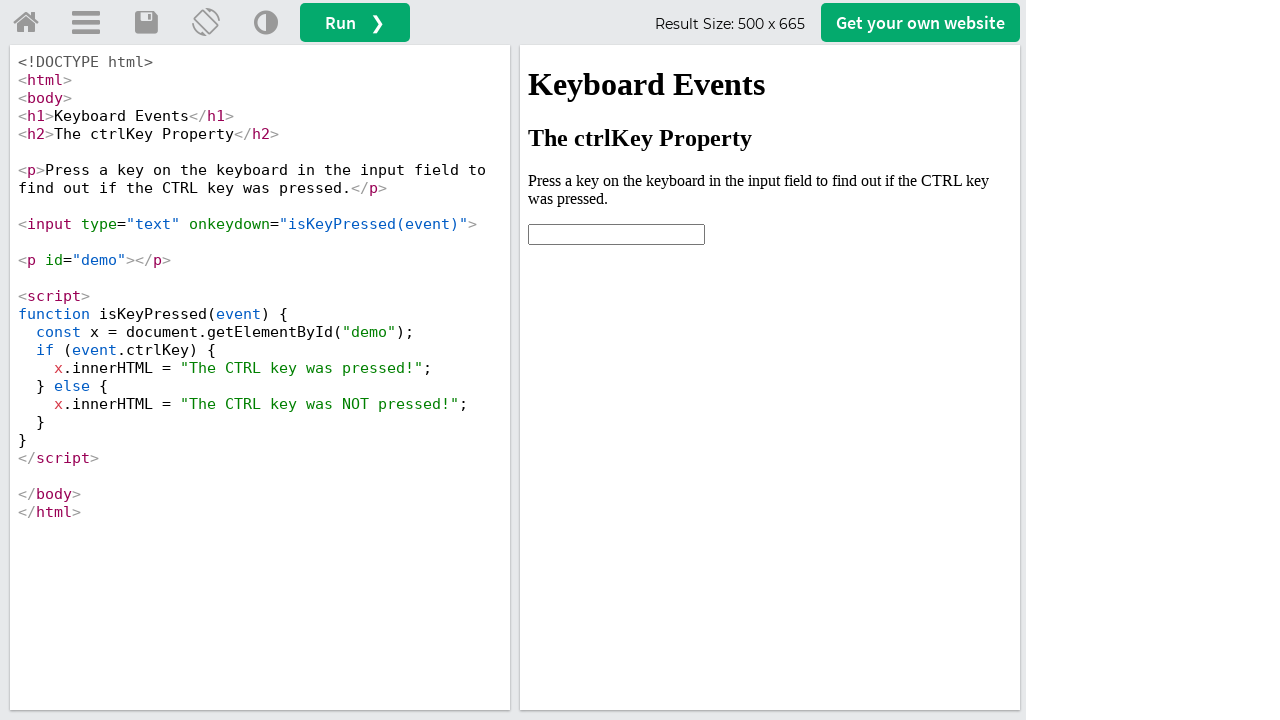

Clicked on keyboard input field in iframe at (616, 234) on #iframeResult >> internal:control=enter-frame >> xpath=//input[@onkeydown='isKey
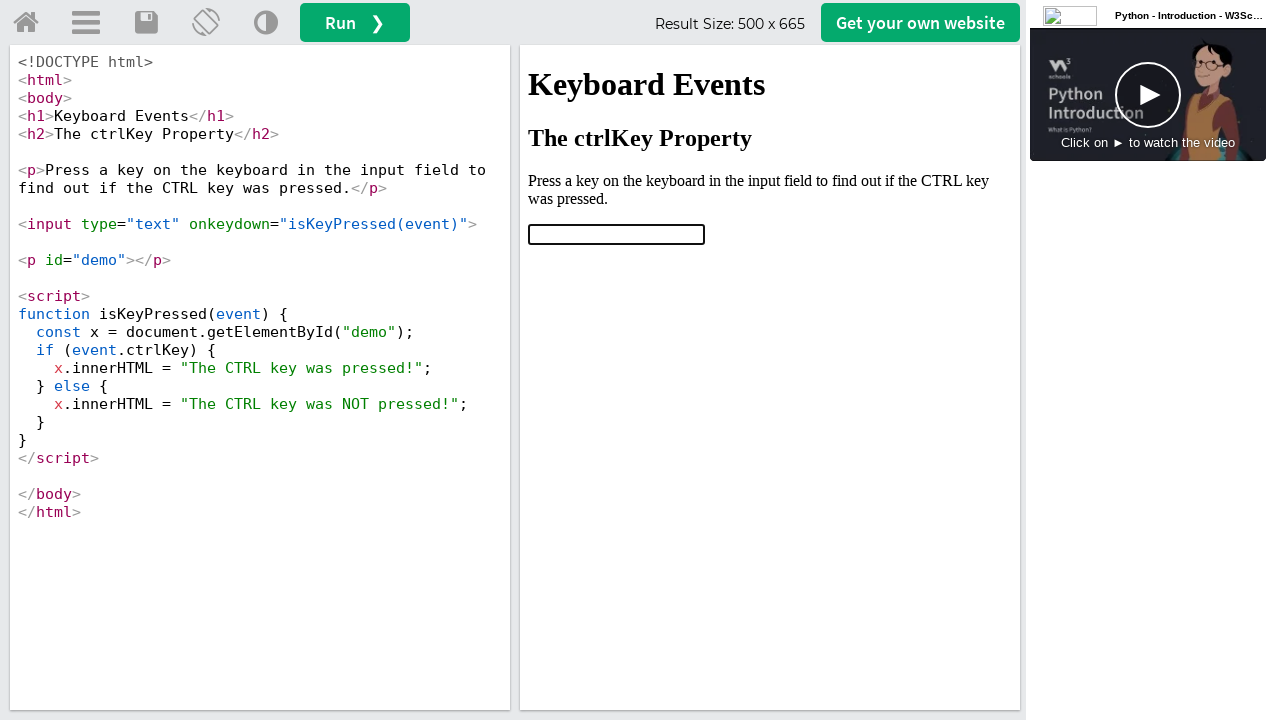

Pressed Control key down
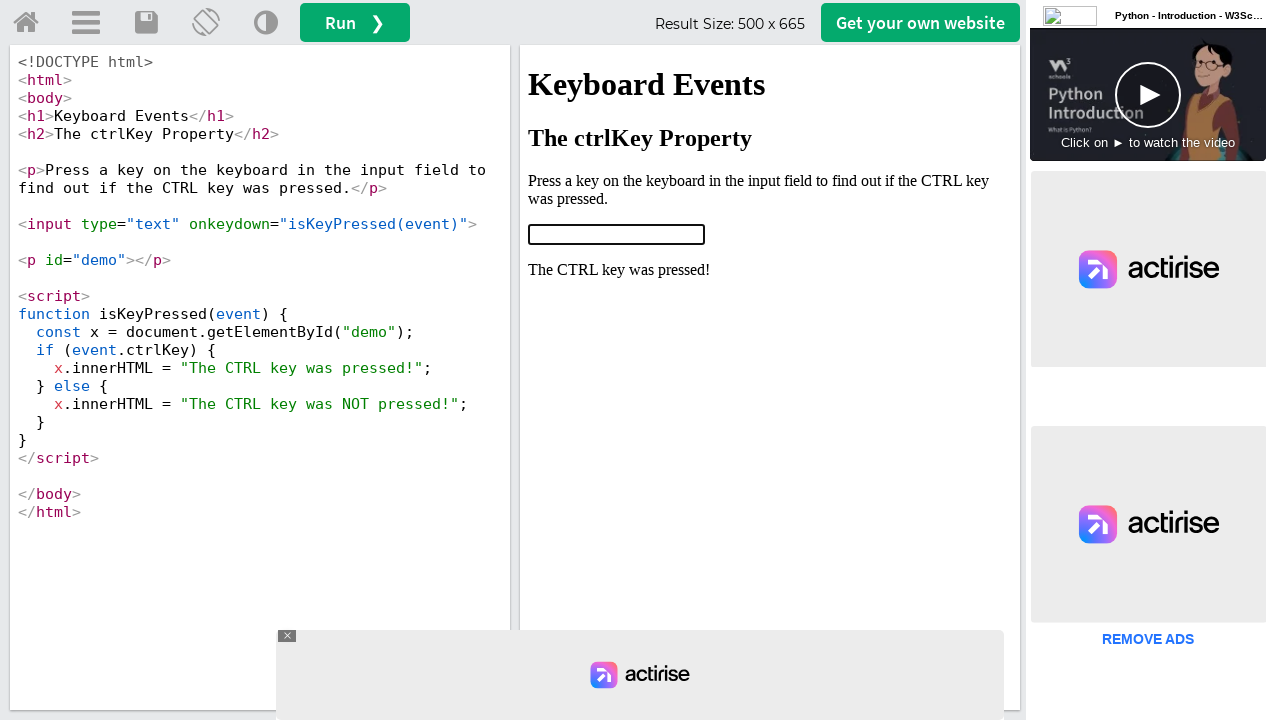

Released Control key
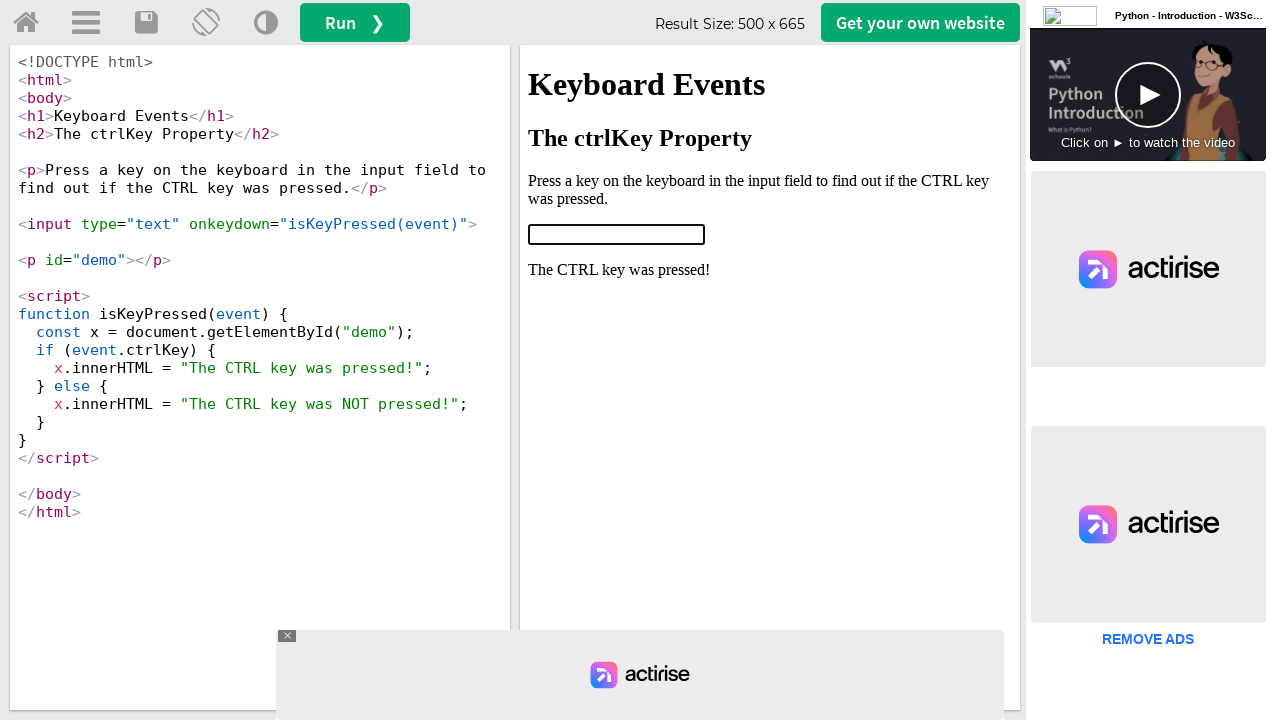

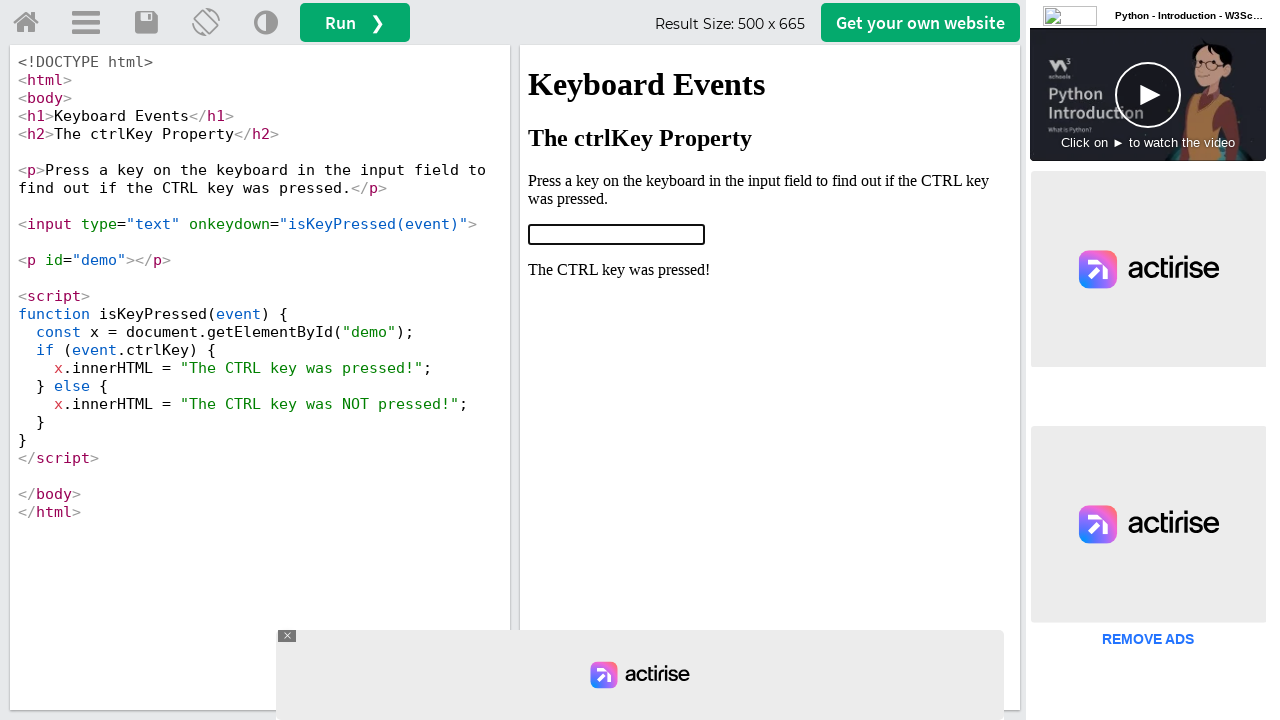